Fills a text field with a name value on the test automation practice blog

Starting URL: https://testautomationpractice.blogspot.com/

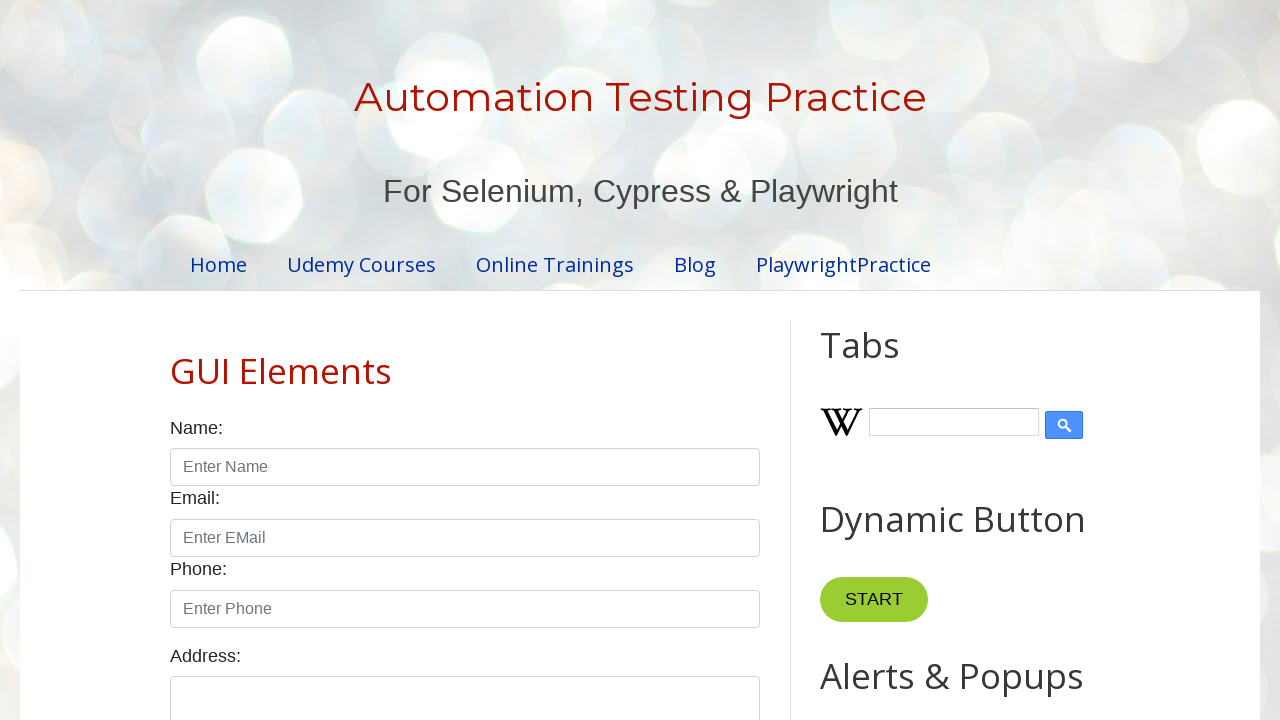

Navigated to test automation practice blog
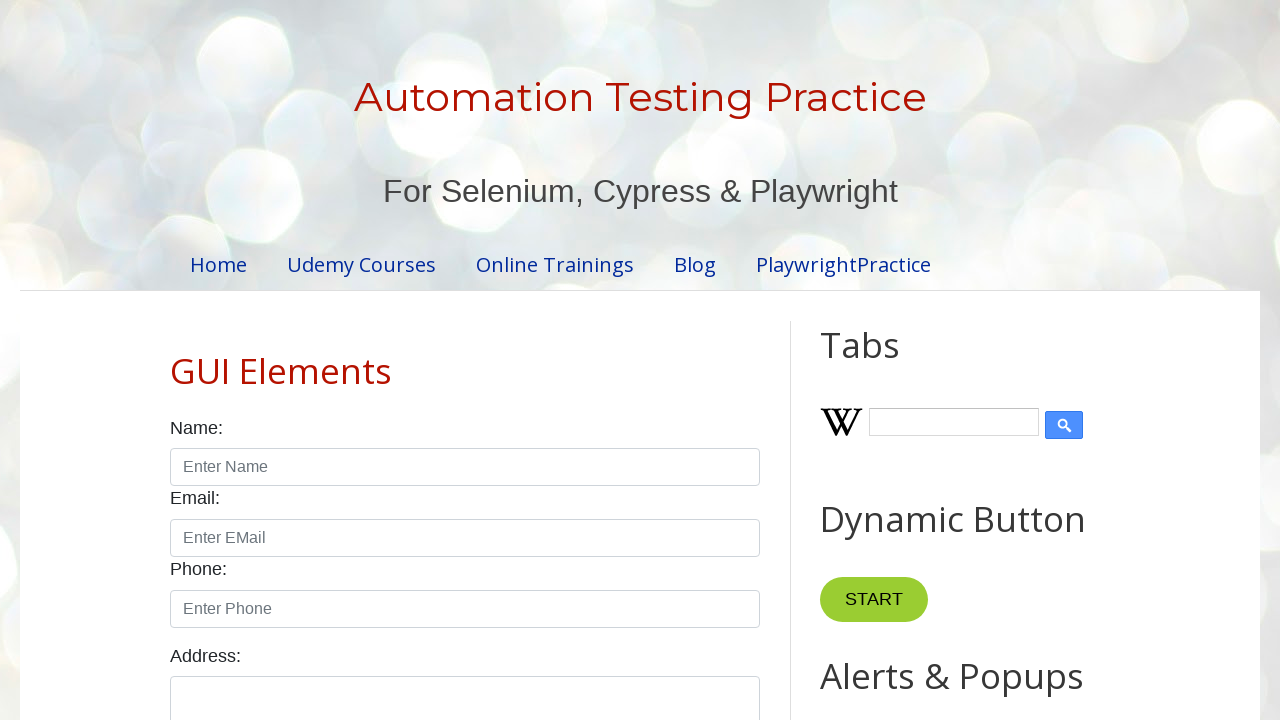

Filled text field with name value 'TestUser123' on #field2
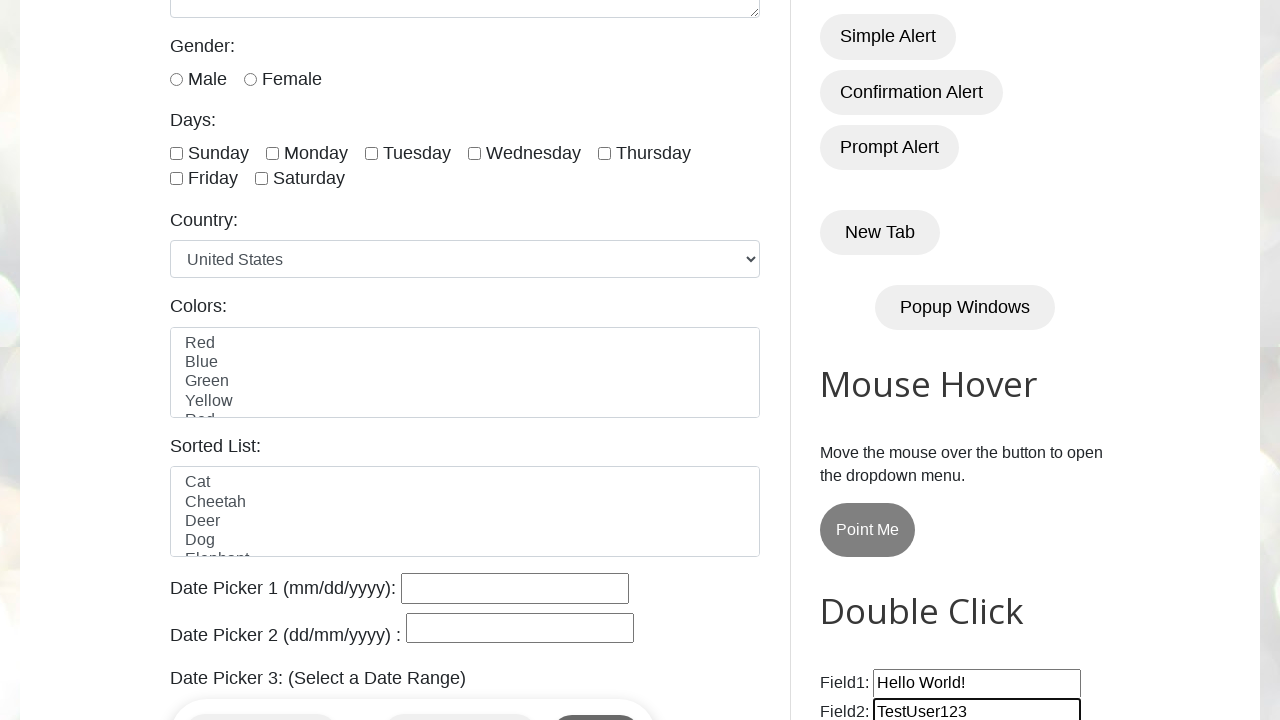

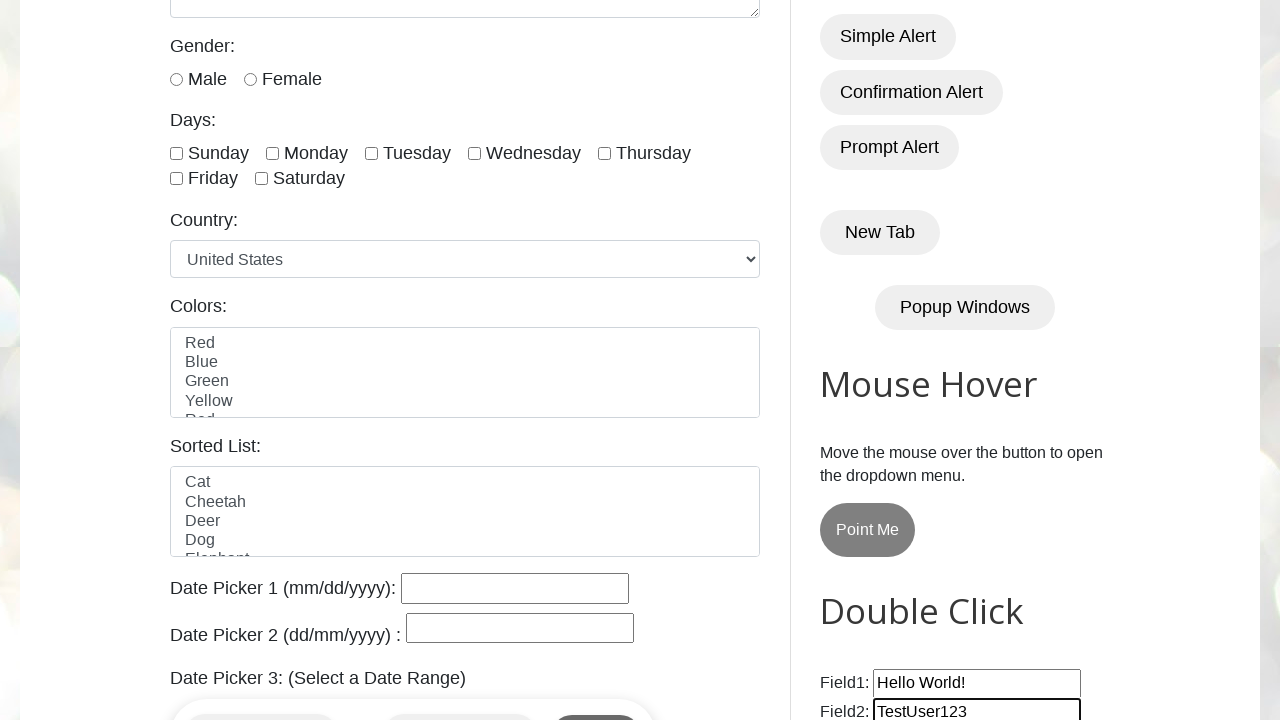